Tests multiple window functionality with a more resilient approach - stores the first window handle, clicks to open a new window, then identifies the new window by comparing handles and verifies titles.

Starting URL: http://the-internet.herokuapp.com/windows

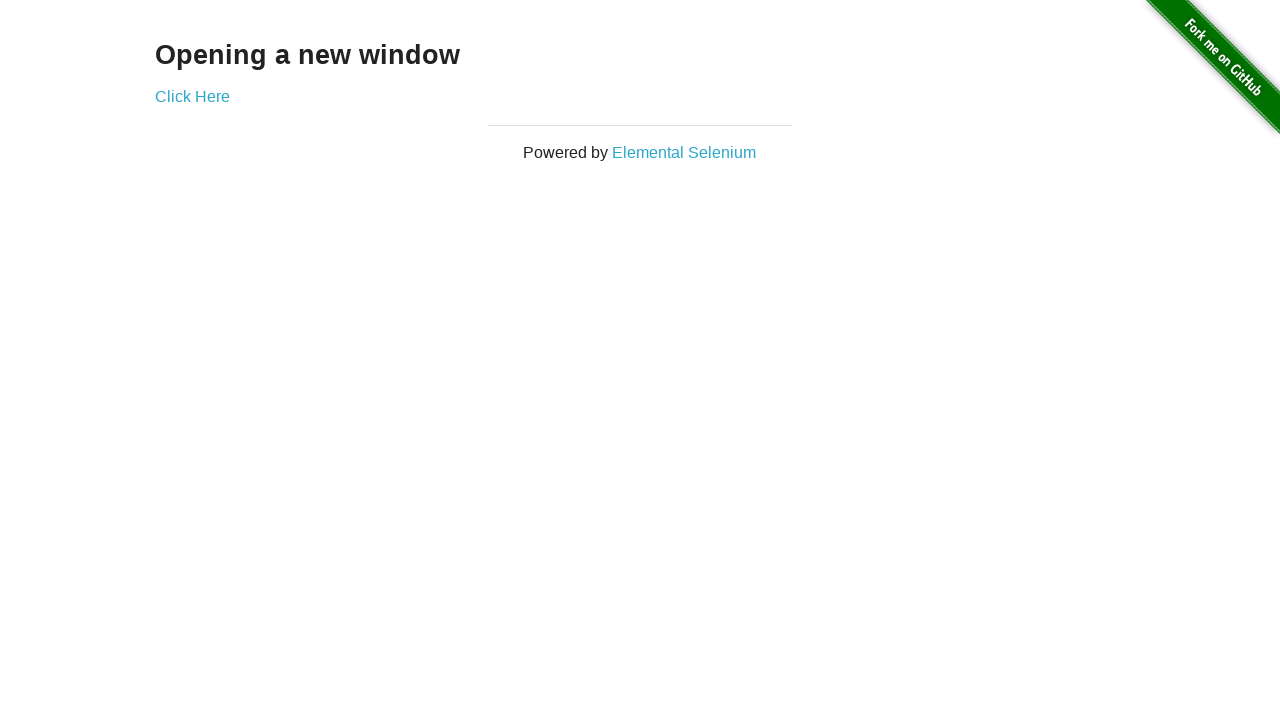

Stored reference to original page
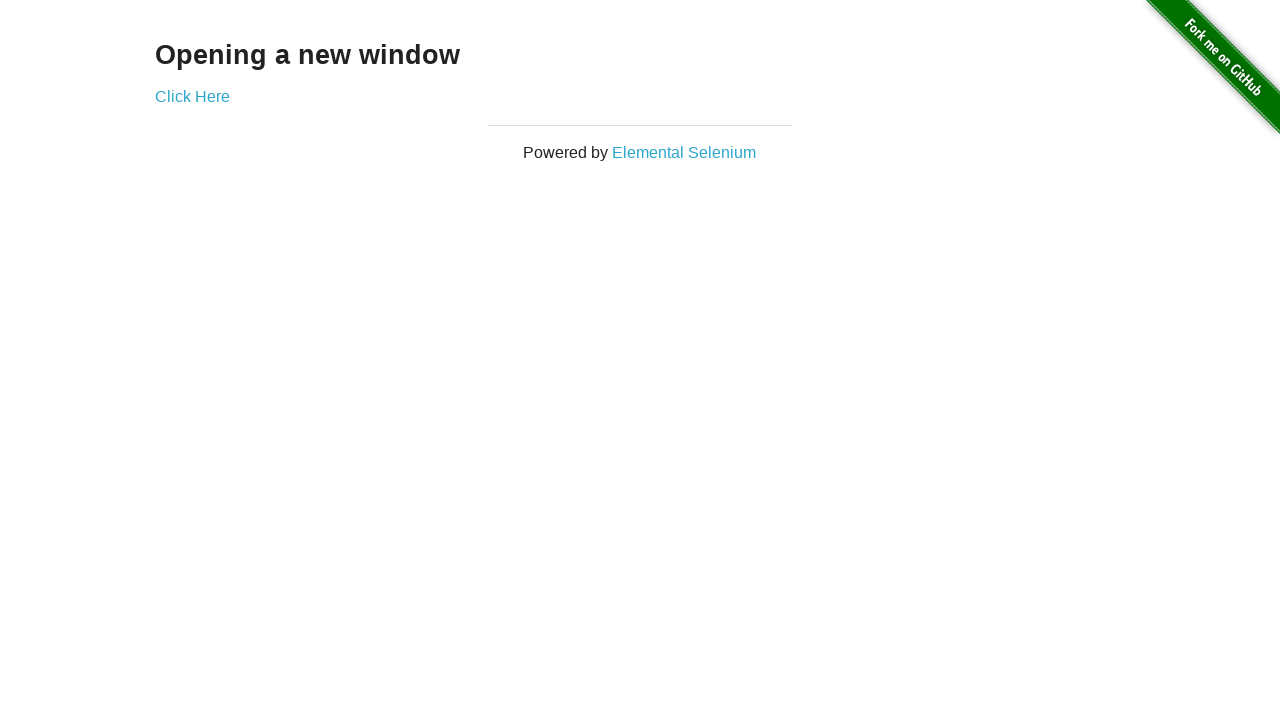

Clicked link to open new window at (192, 96) on .example a
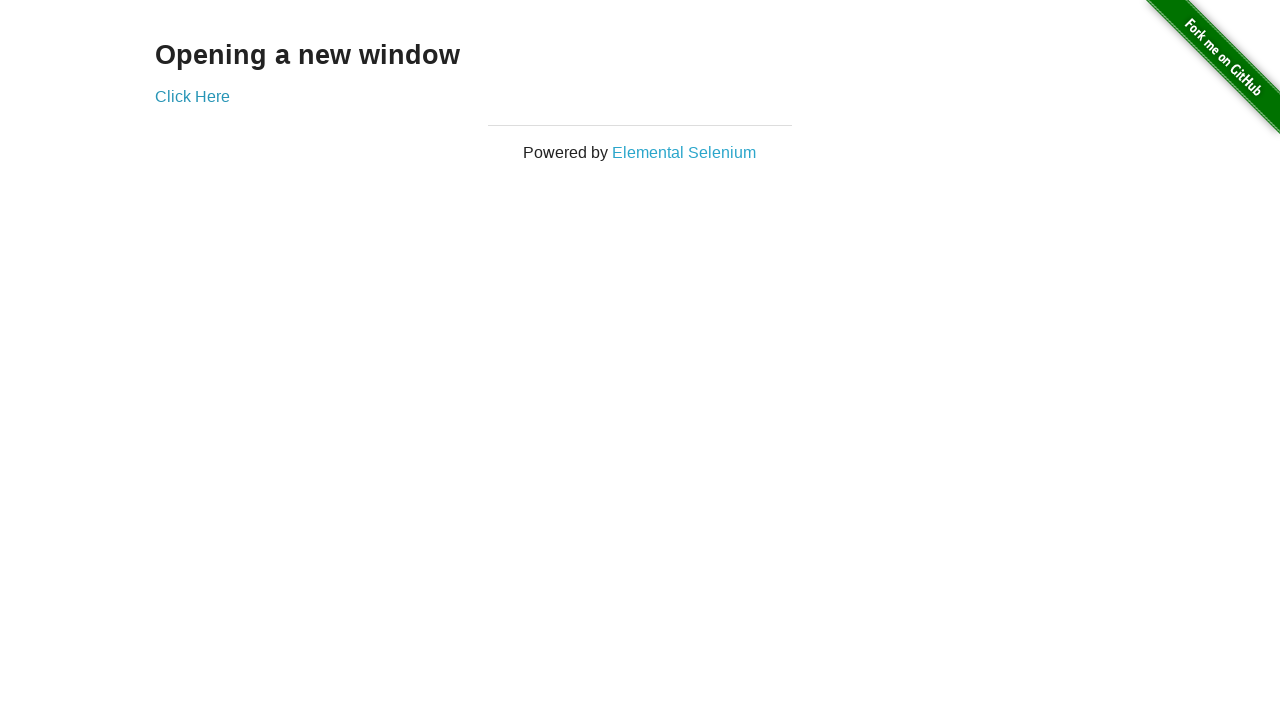

Captured new page object from context
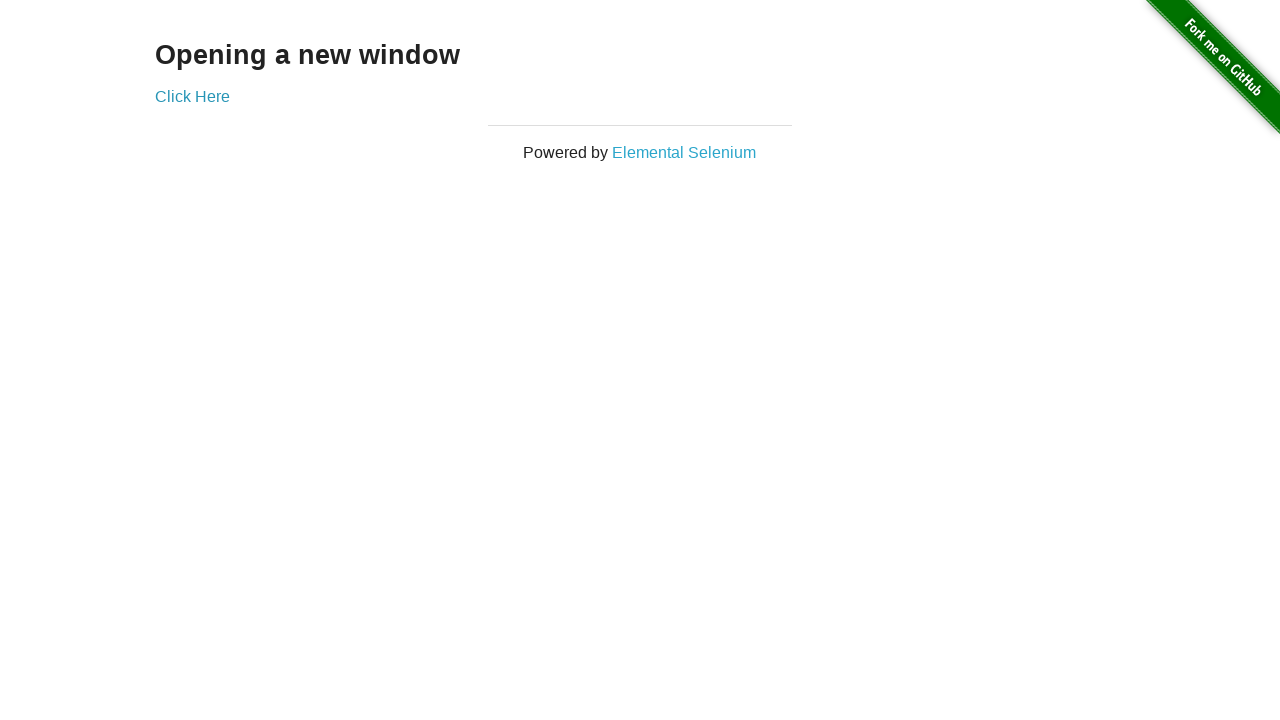

Waited for new page to finish loading
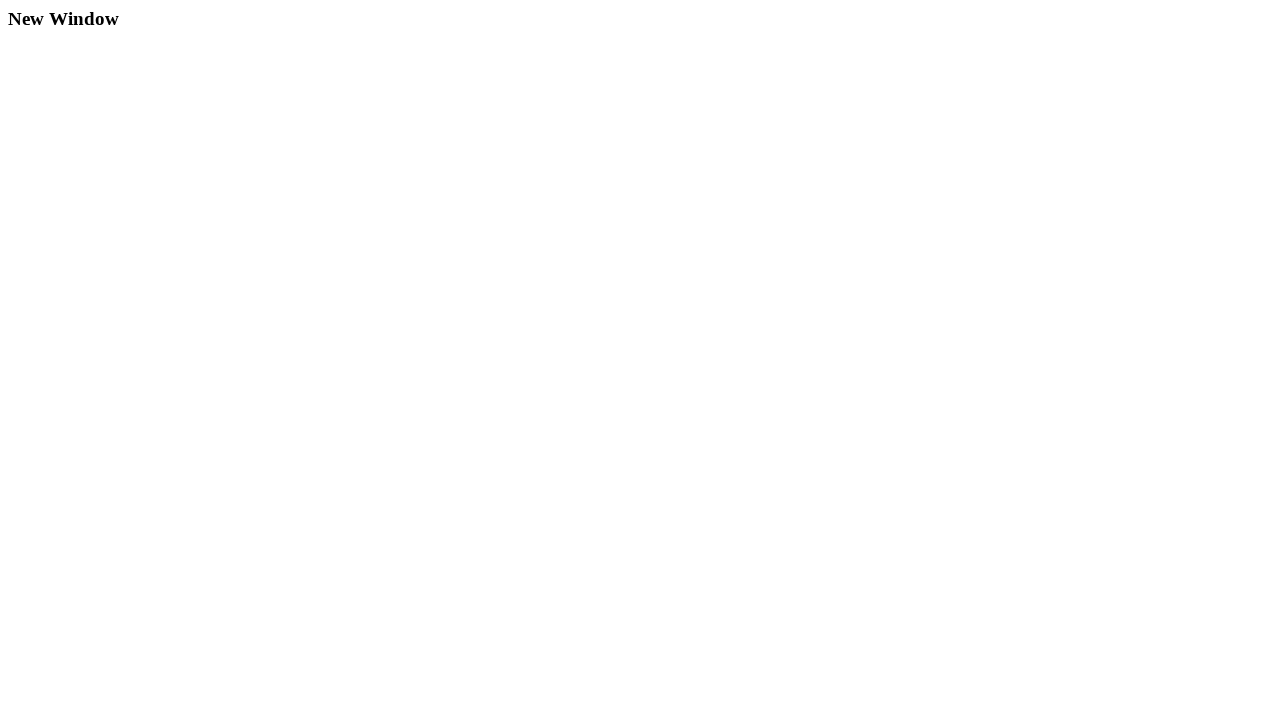

Brought first window to front
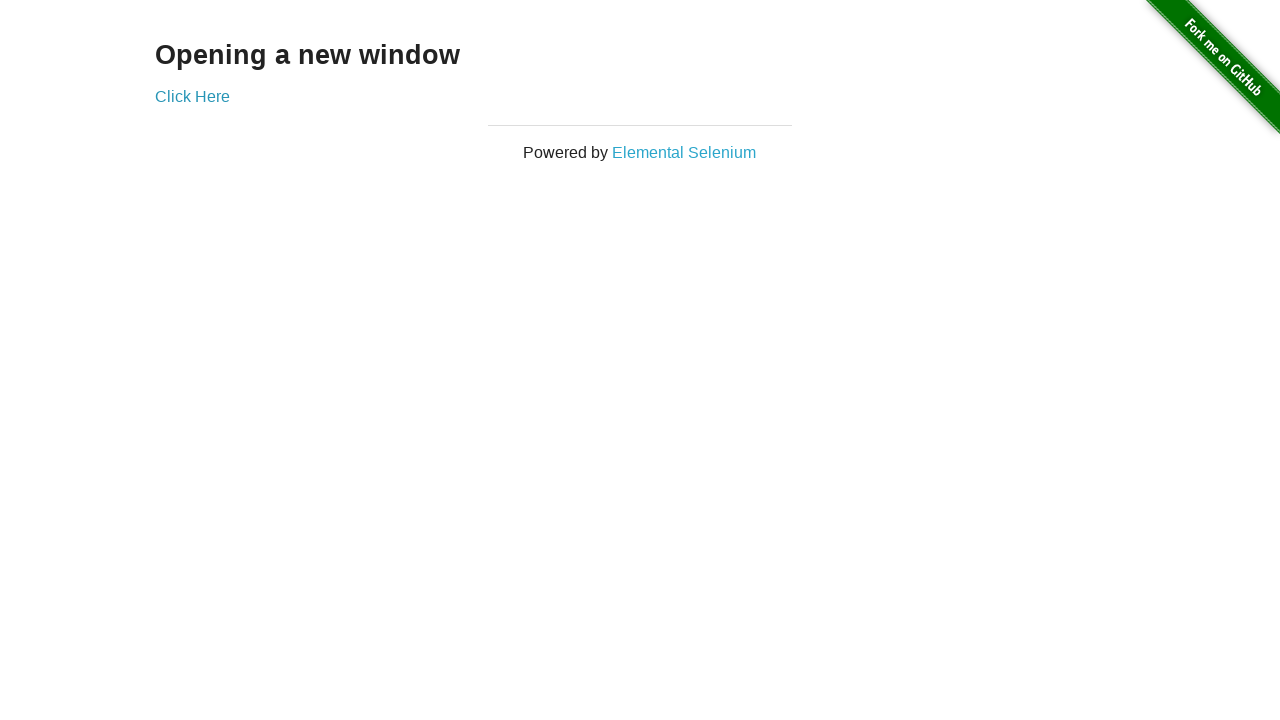

Verified first window title is not 'New Window'
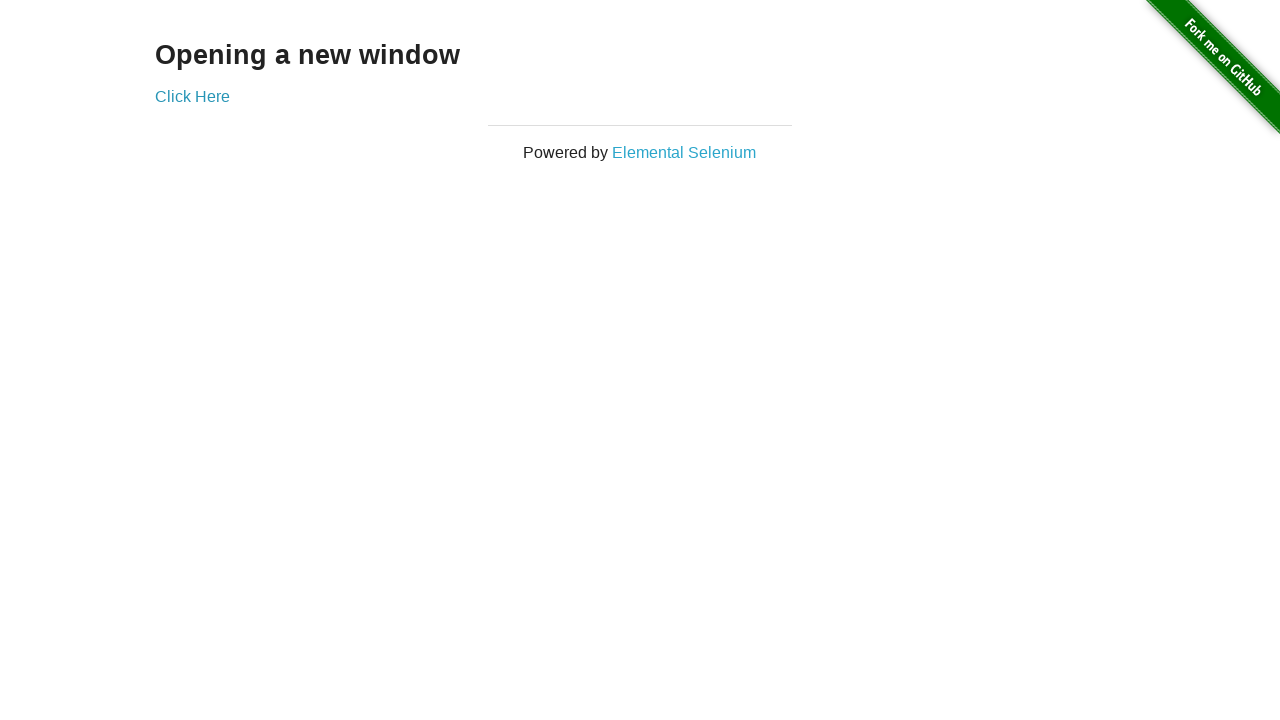

Brought second window to front
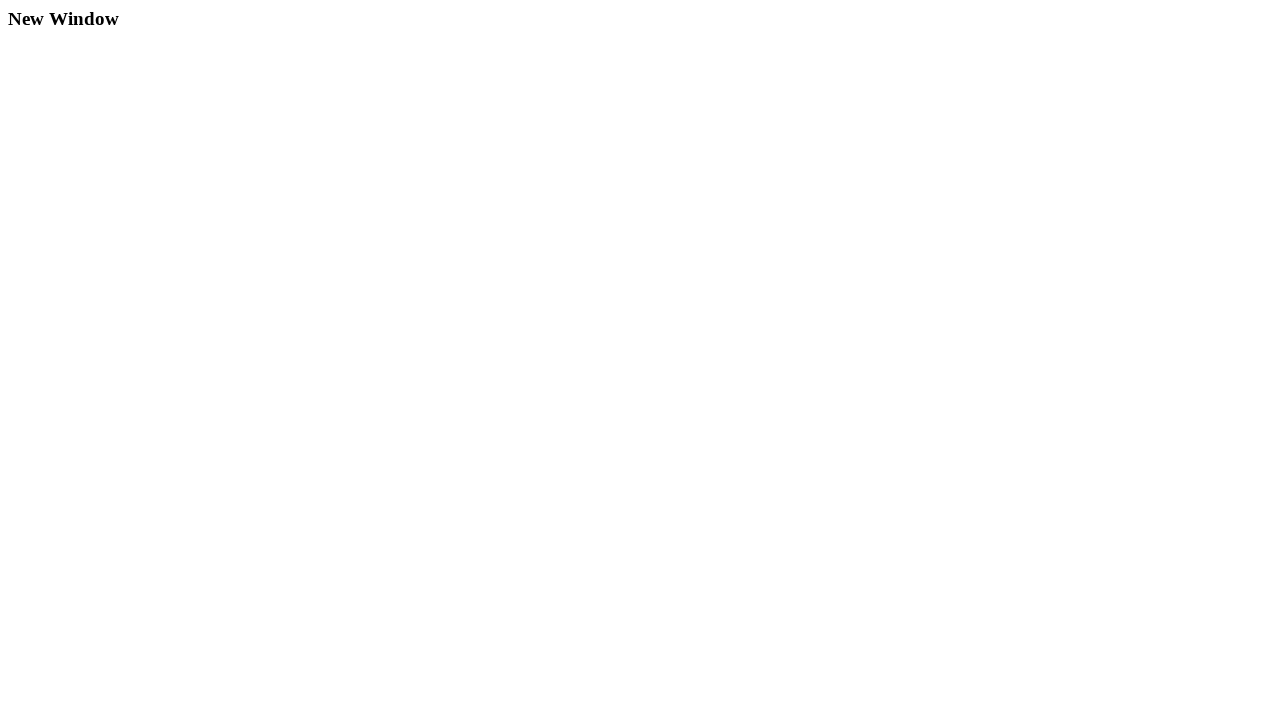

Verified second window title is 'New Window'
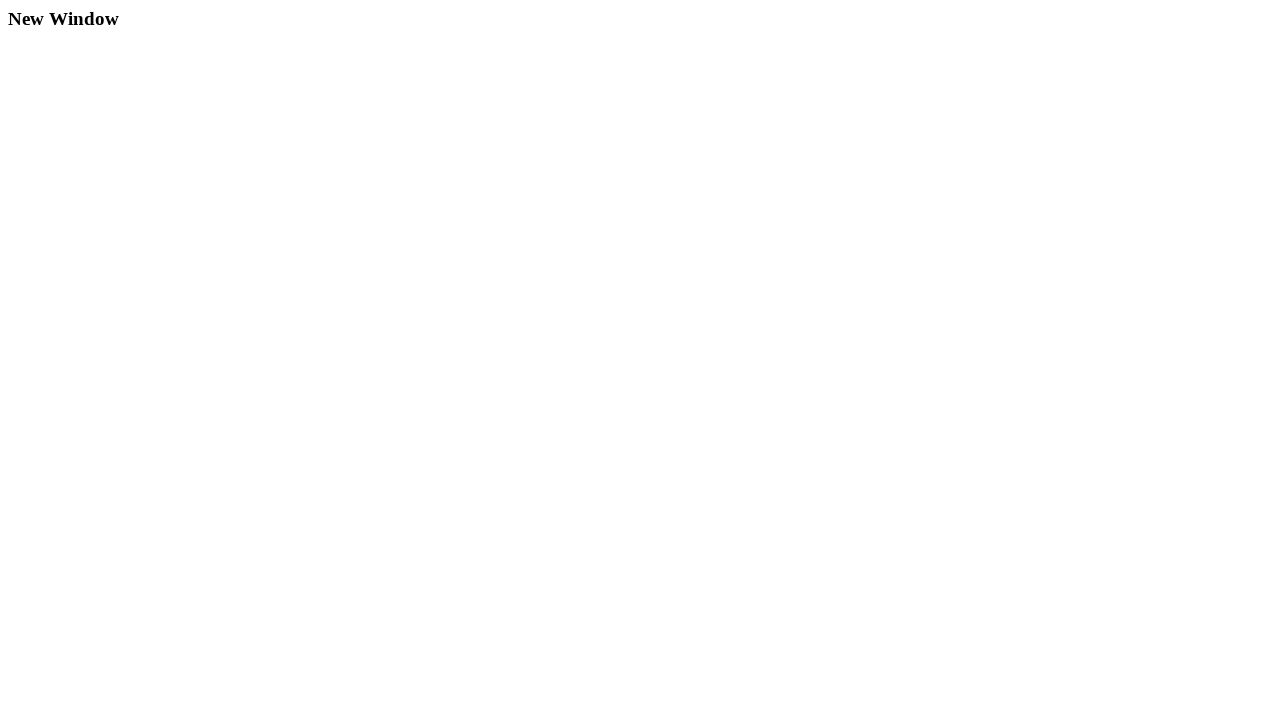

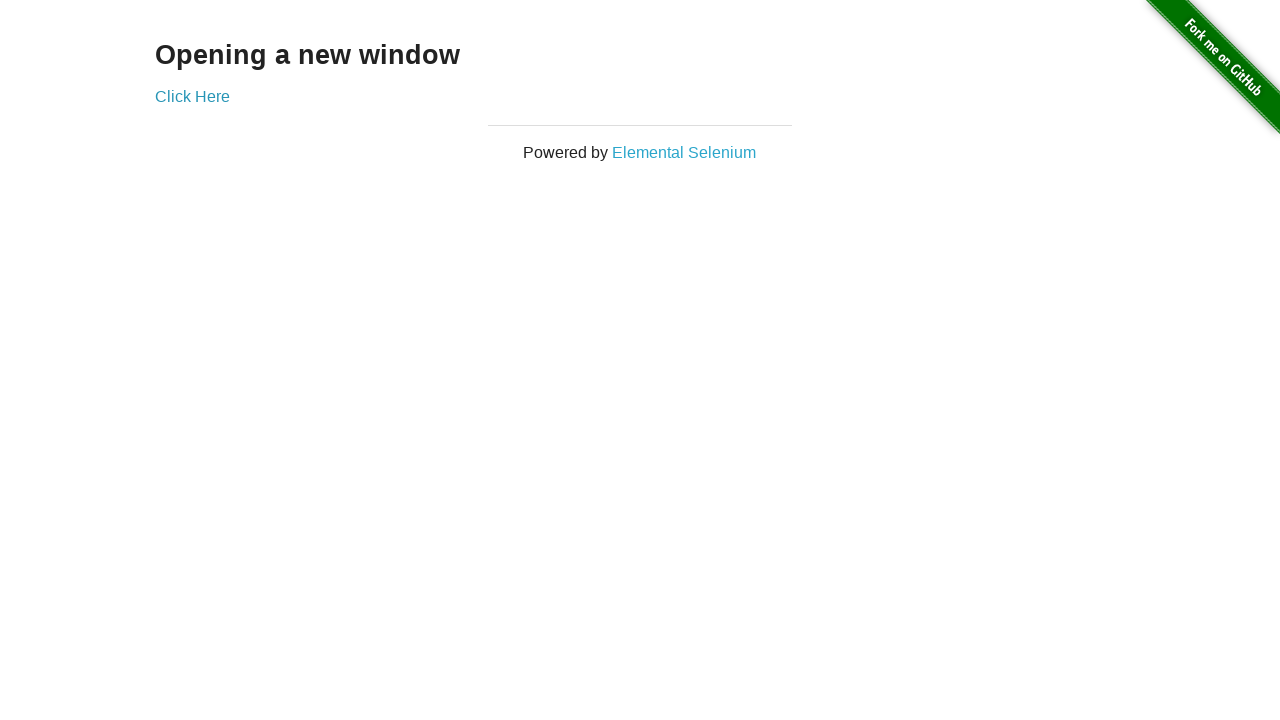